Tests alert handling functionality by triggering different types of alerts (simple alert and confirm dialog) and interacting with them

Starting URL: https://rahulshettyacademy.com/AutomationPractice/

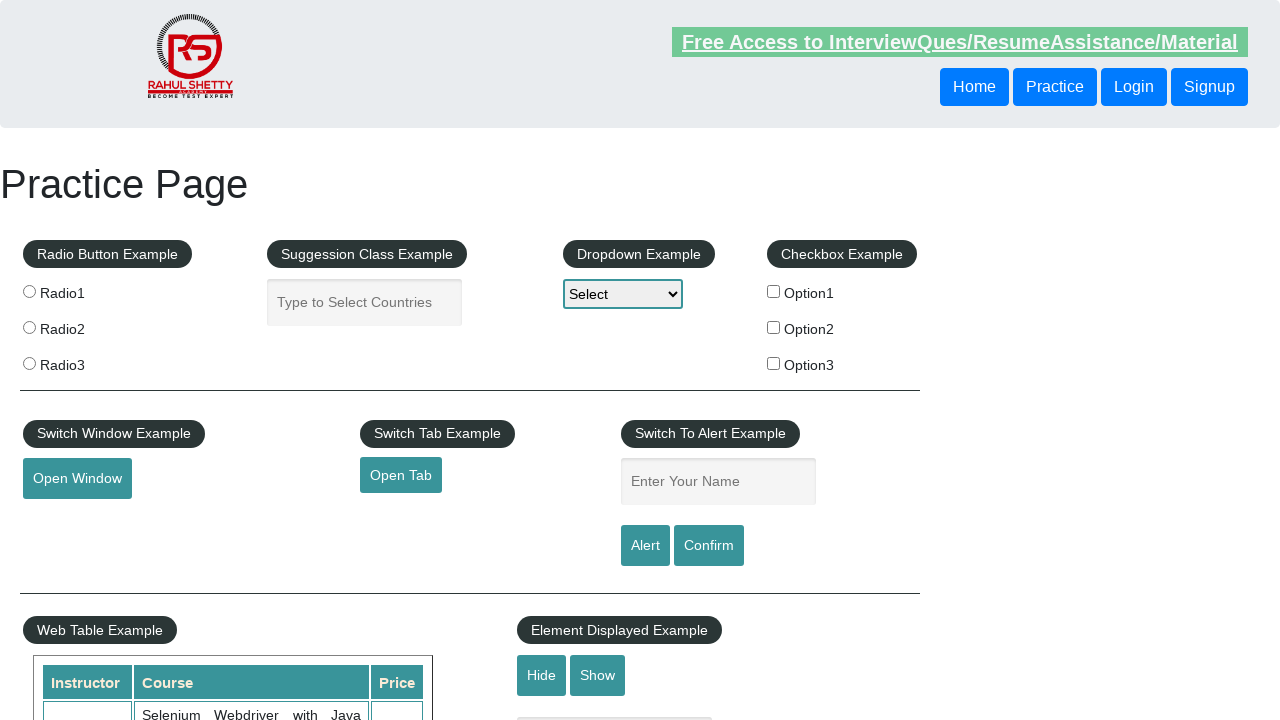

Clicked alert button to trigger simple alert at (645, 546) on #alertbtn
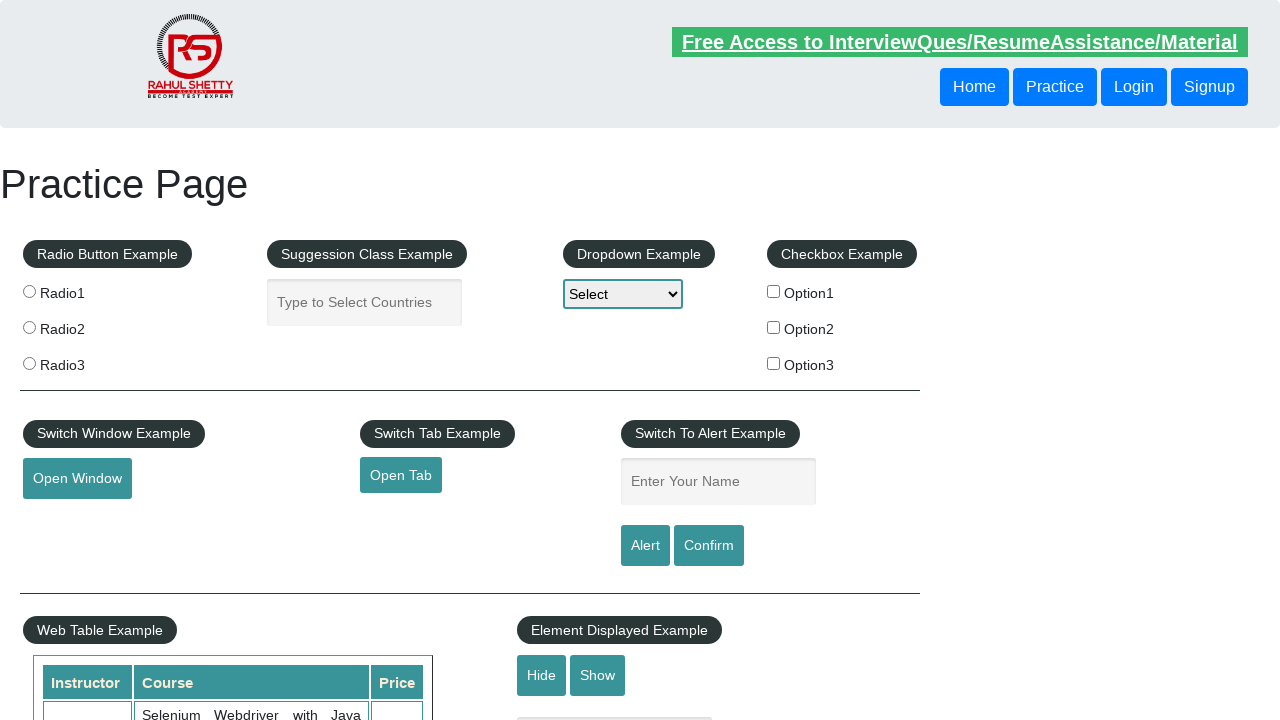

Set up dialog handler to dismiss alerts
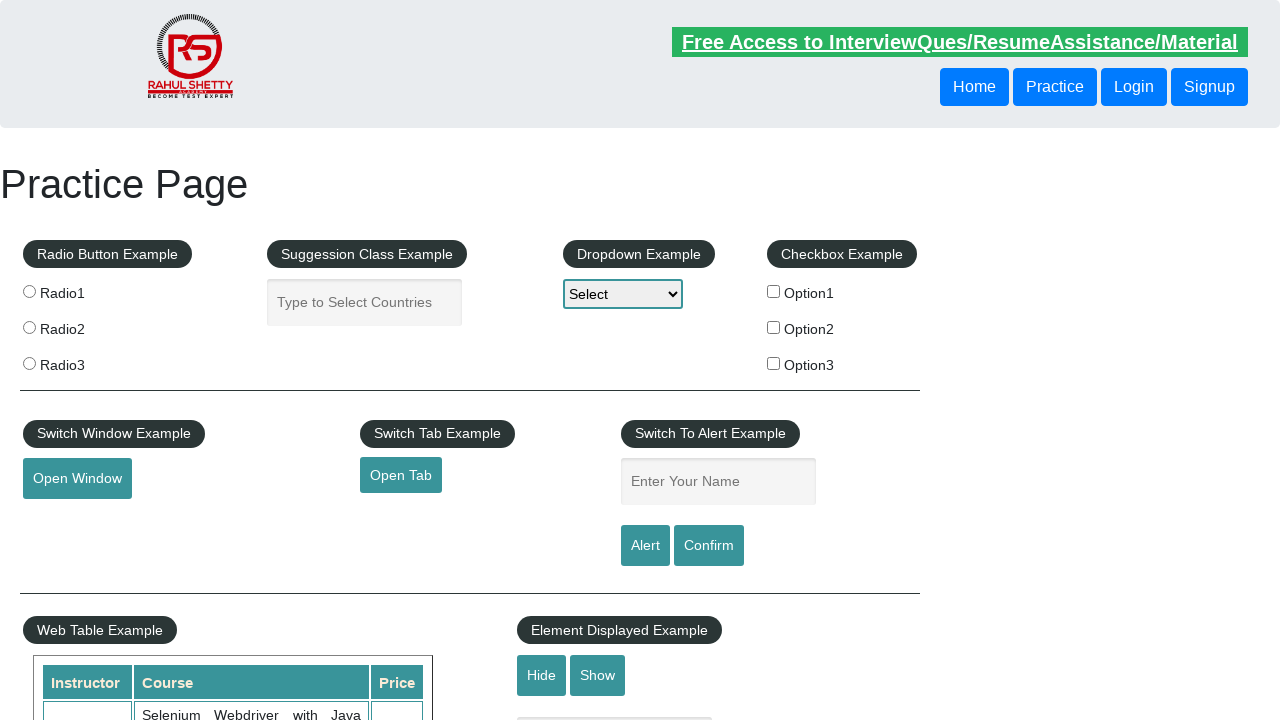

Waited for alert to be dismissed
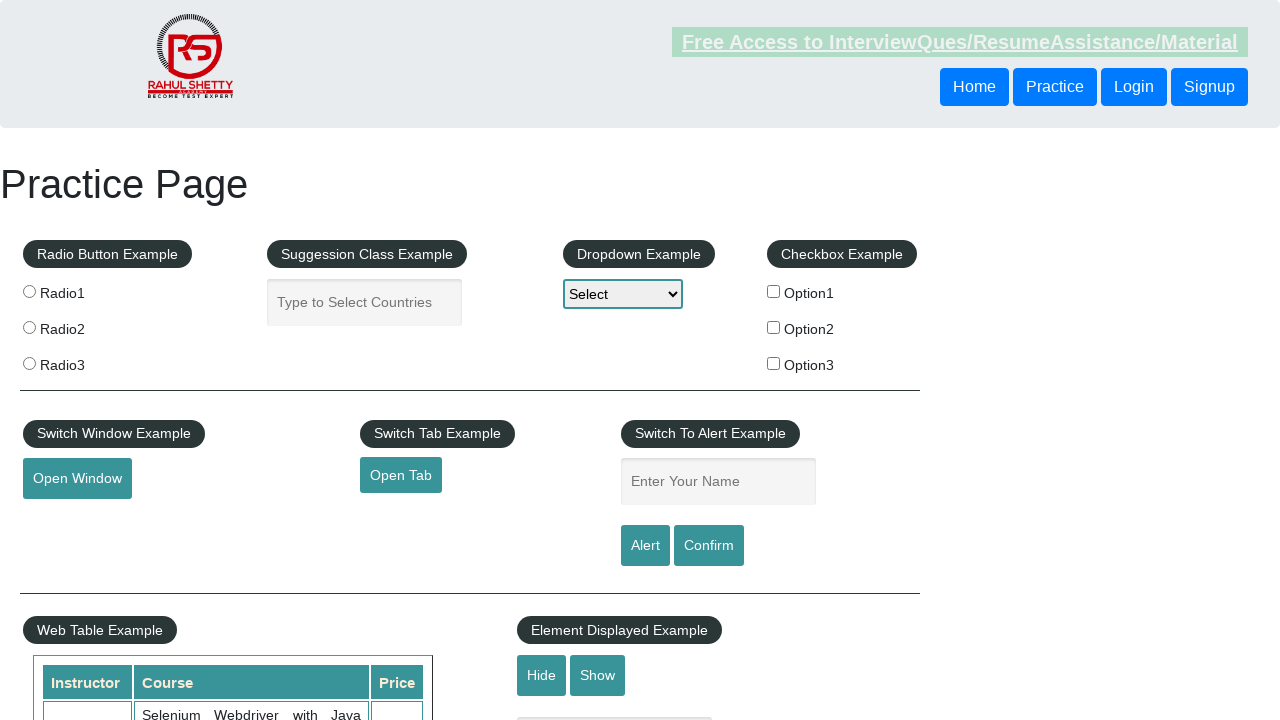

Clicked confirm button to trigger confirm dialog at (709, 546) on #confirmbtn
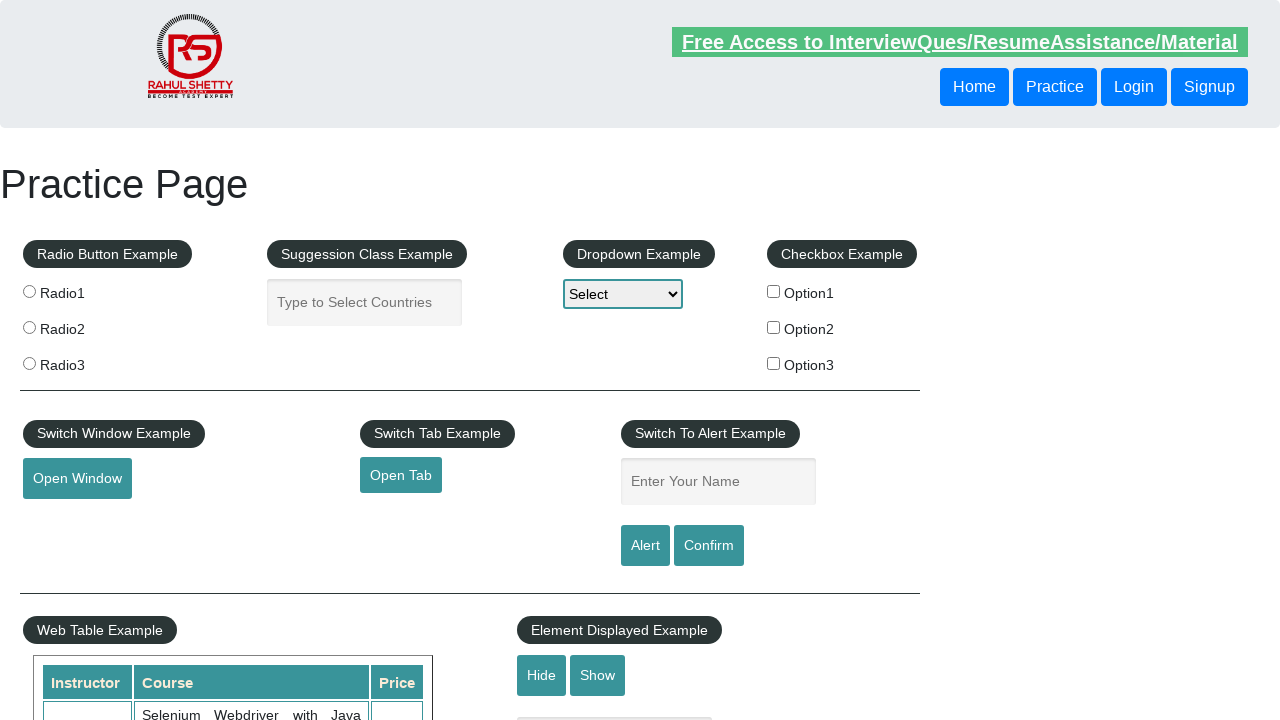

Set up dialog handler to accept confirm dialogs
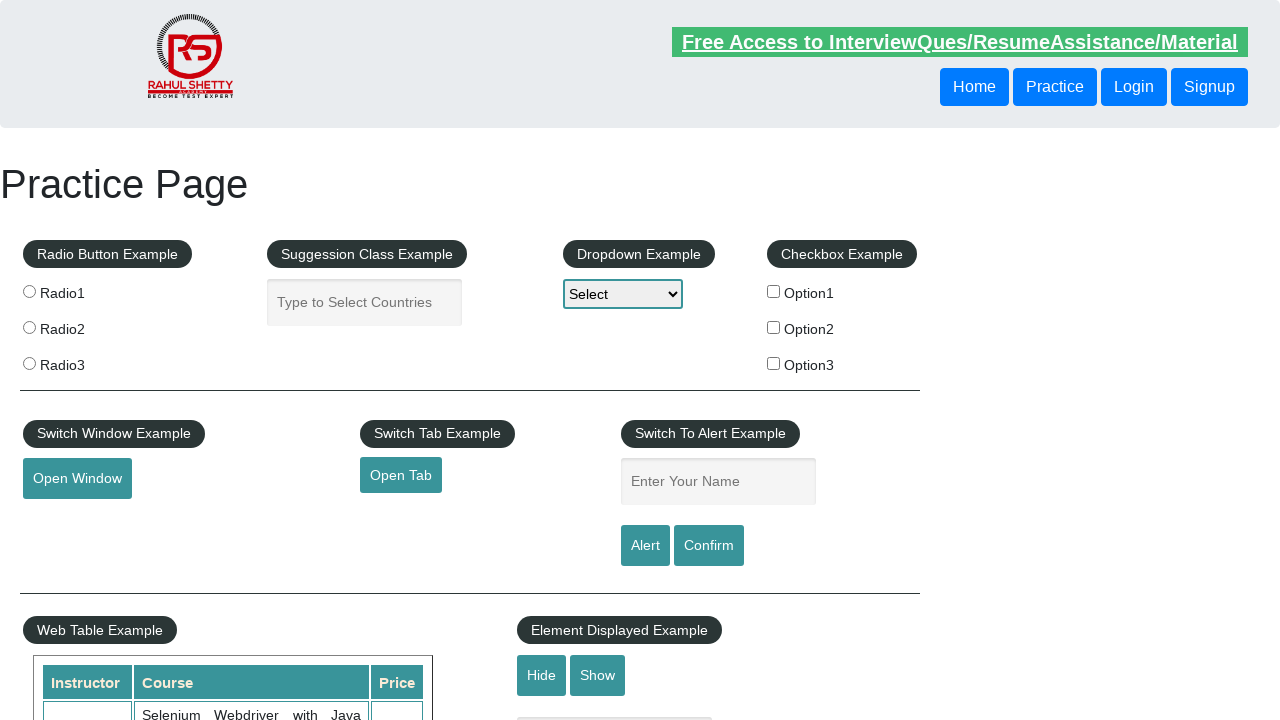

Waited for confirm dialog to be accepted
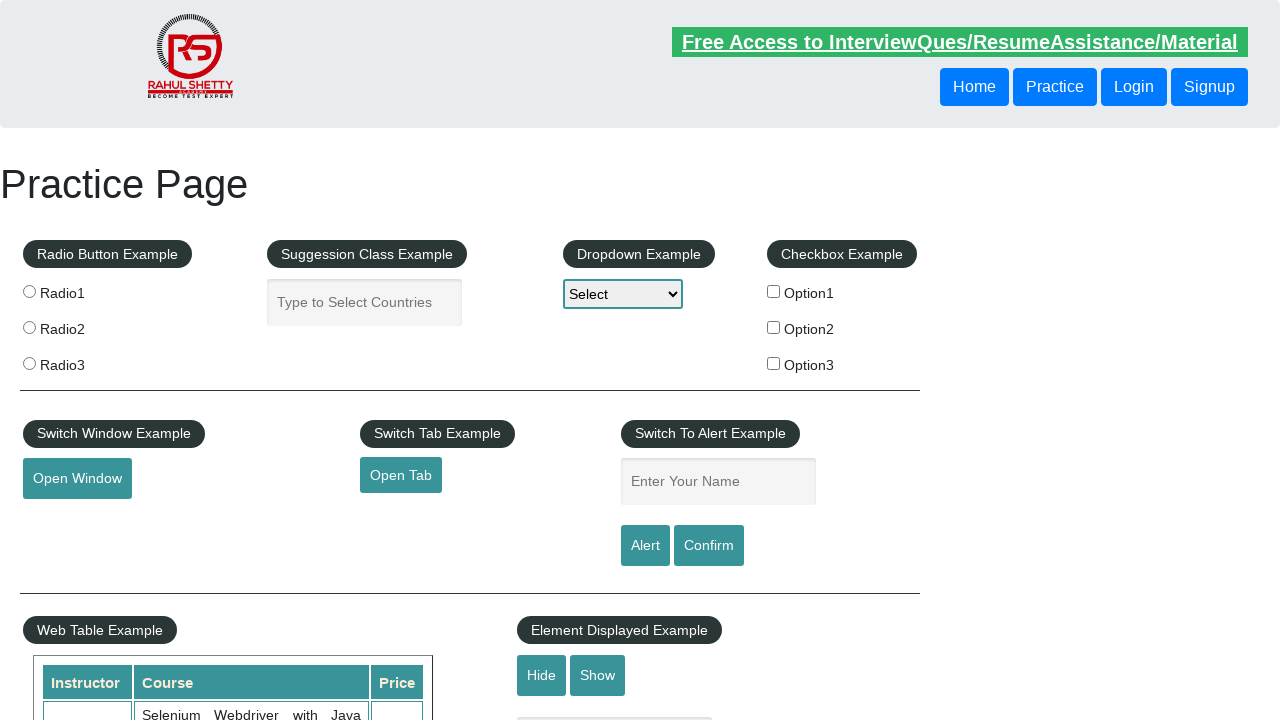

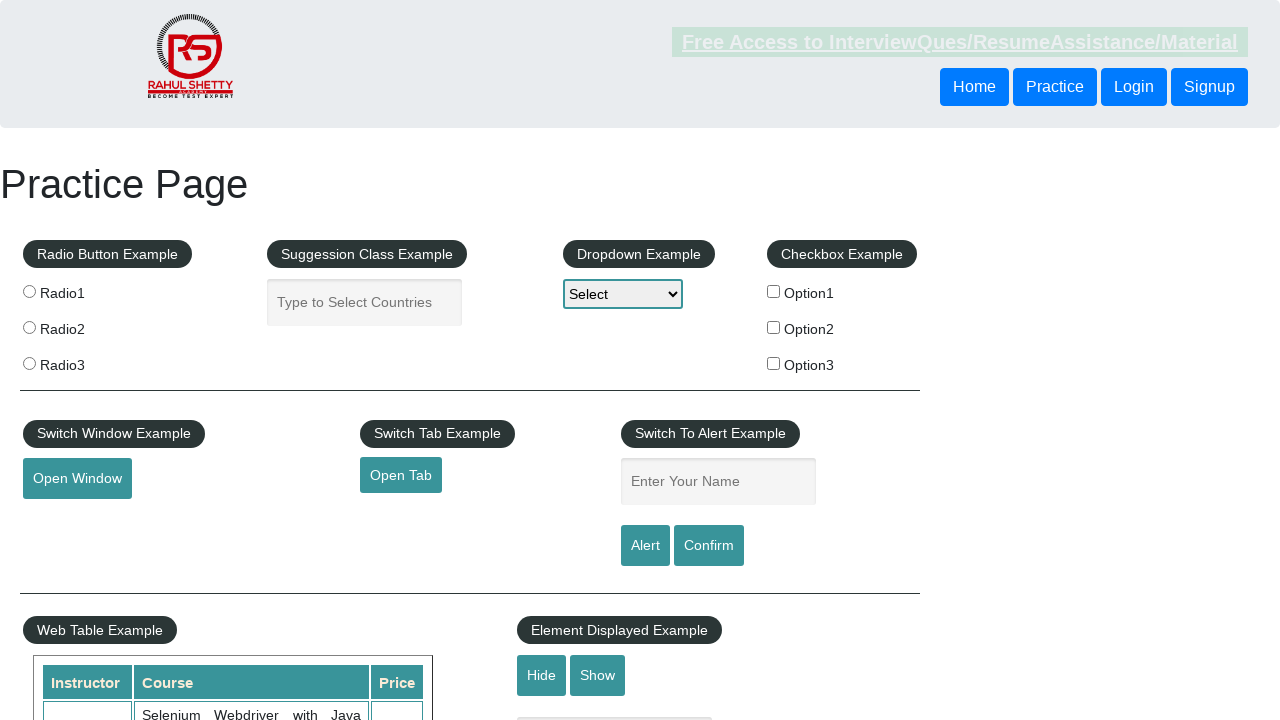